Tests a registration form by filling in first name, last name, and email fields, then submitting and verifying a success message appears.

Starting URL: http://suninjuly.github.io/registration1.html

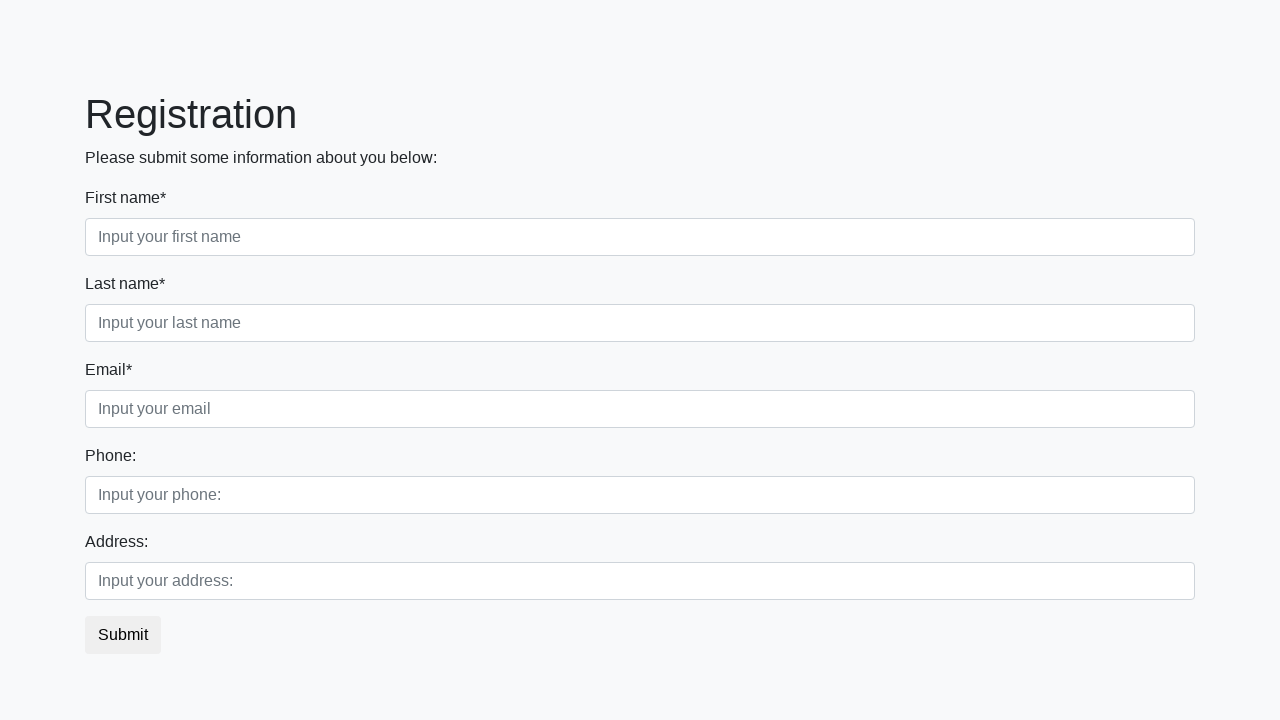

Filled first name field with 'Ivan' on body > div.container > form > div.first_block > div.form-group.first_class > inp
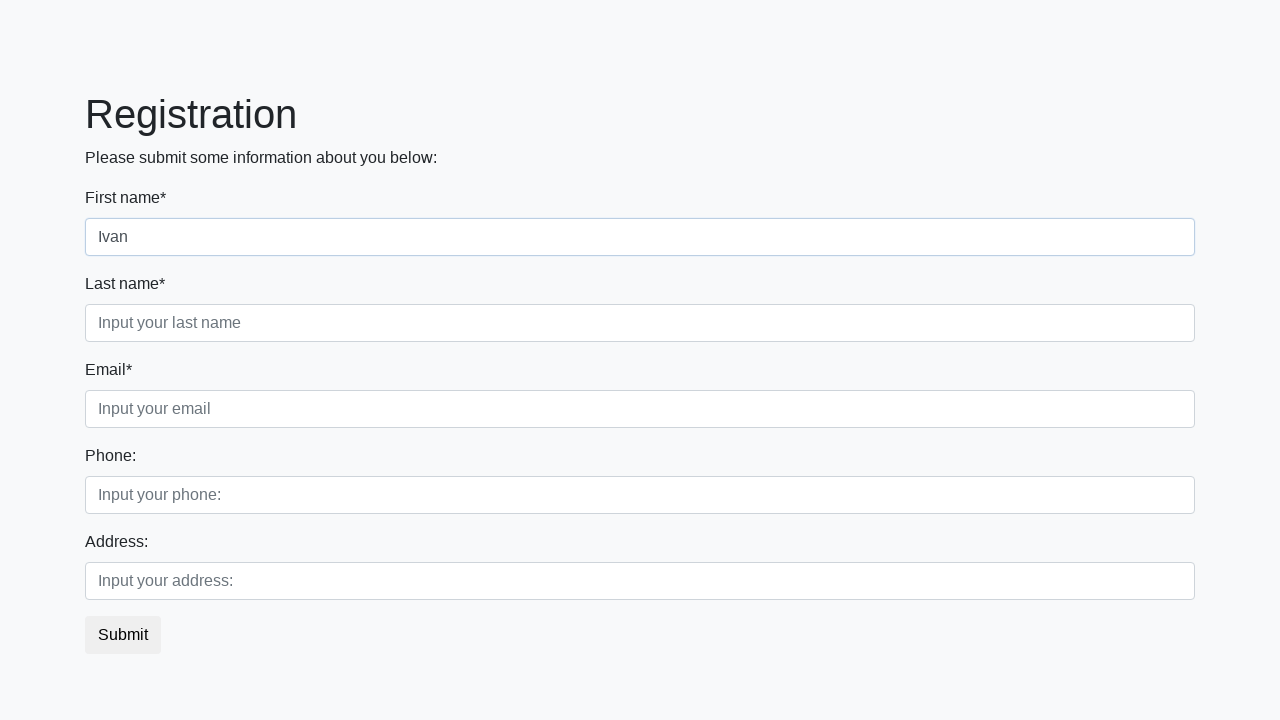

Filled last name field with 'Petrov' on body > div.container > form > div.first_block > div.form-group.second_class > in
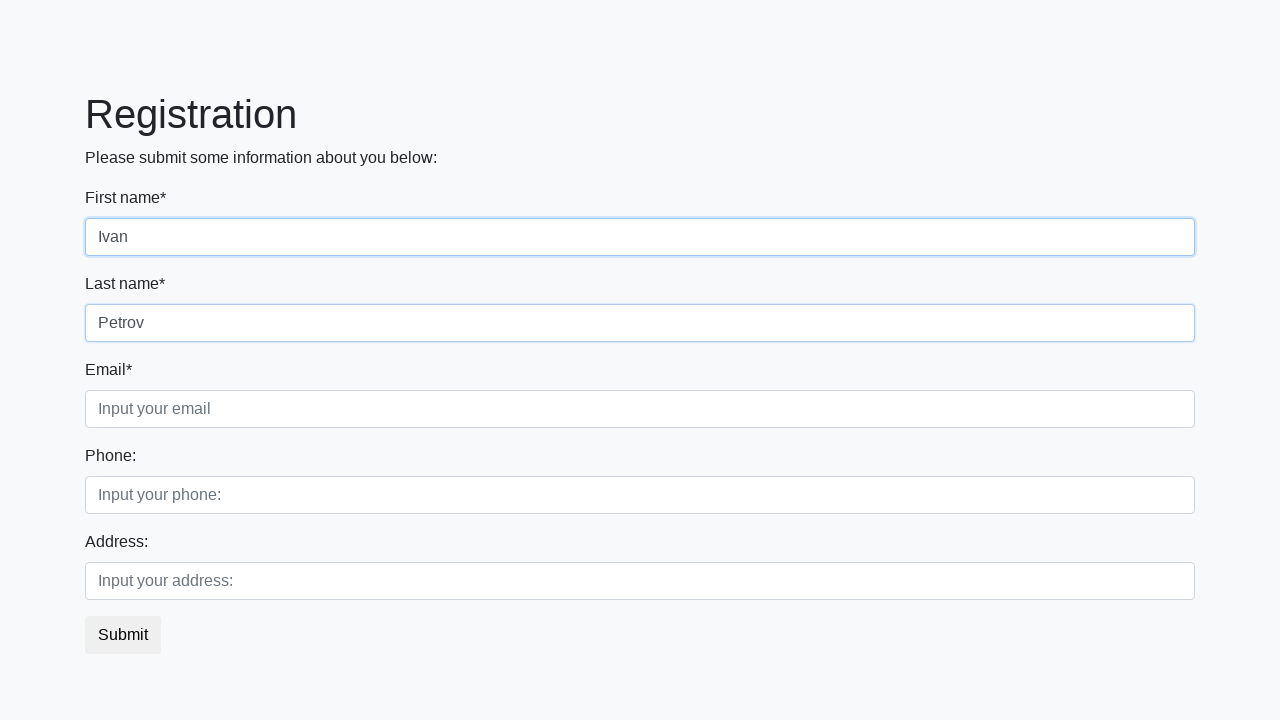

Filled email field with 'ivan.petrov@example.com' on body > div.container > form > div.first_block > div.form-group.third_class > inp
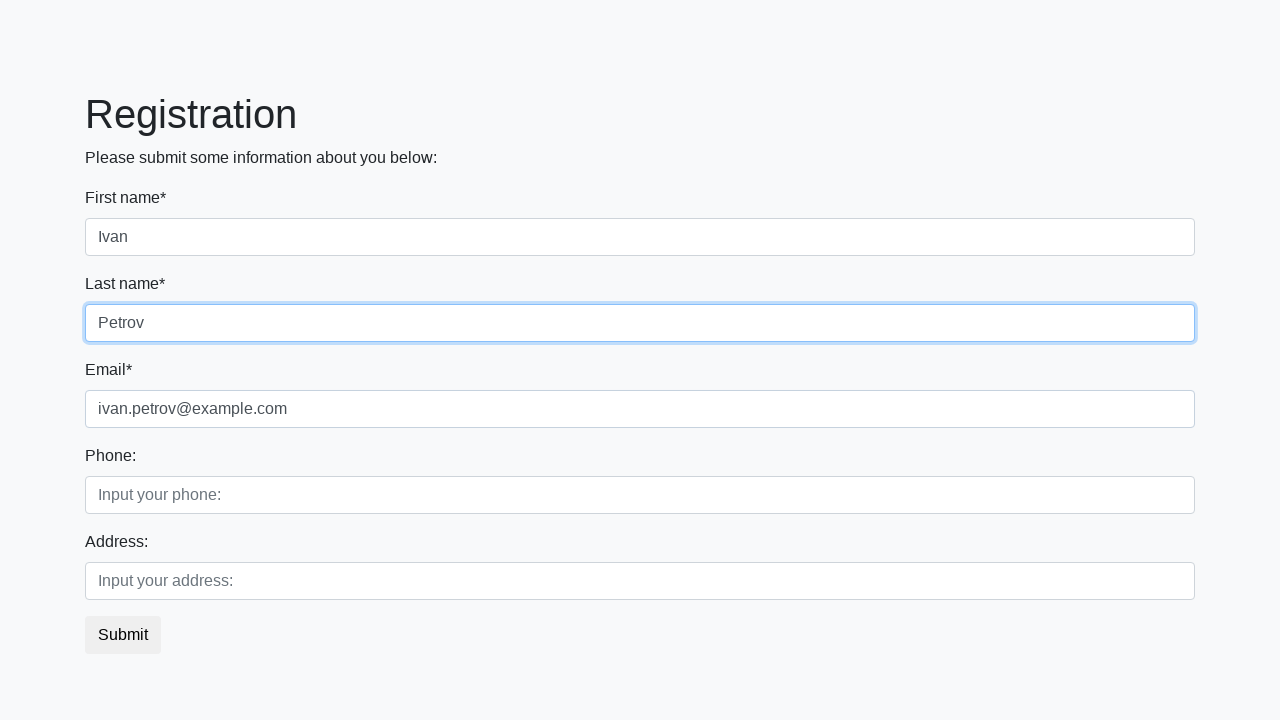

Clicked submit button at (123, 635) on button.btn
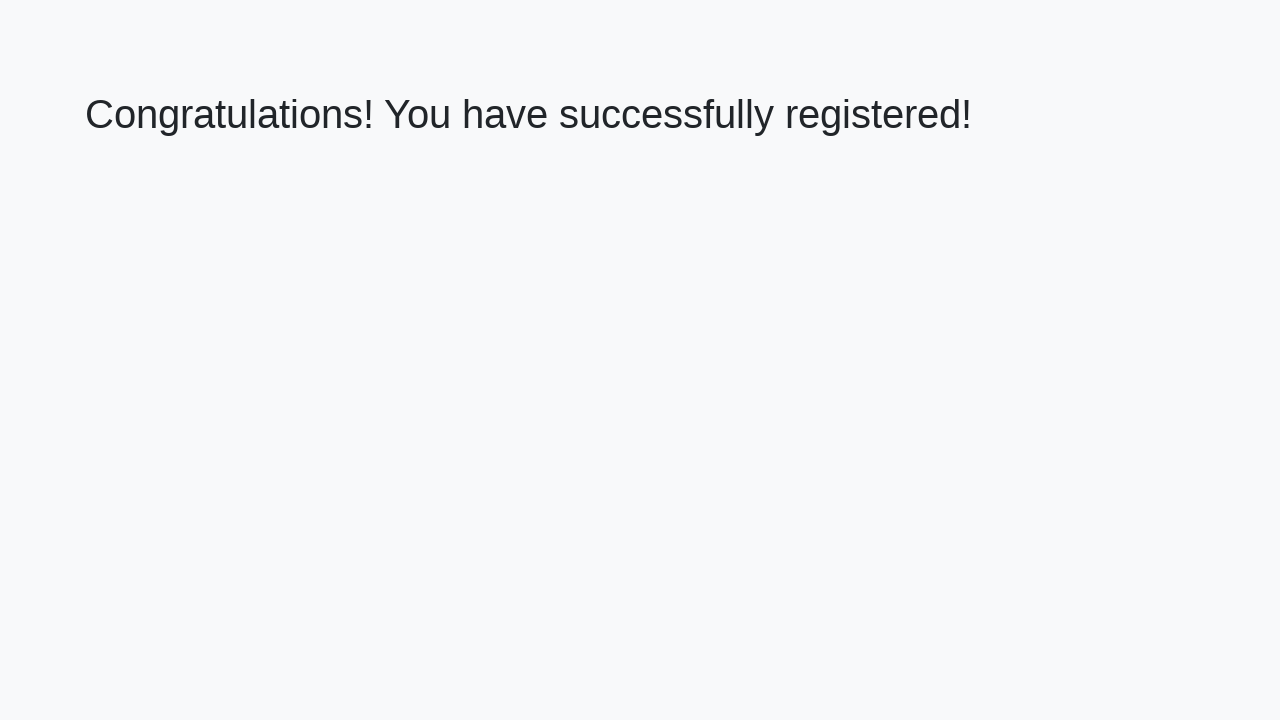

Success message appeared - registration completed
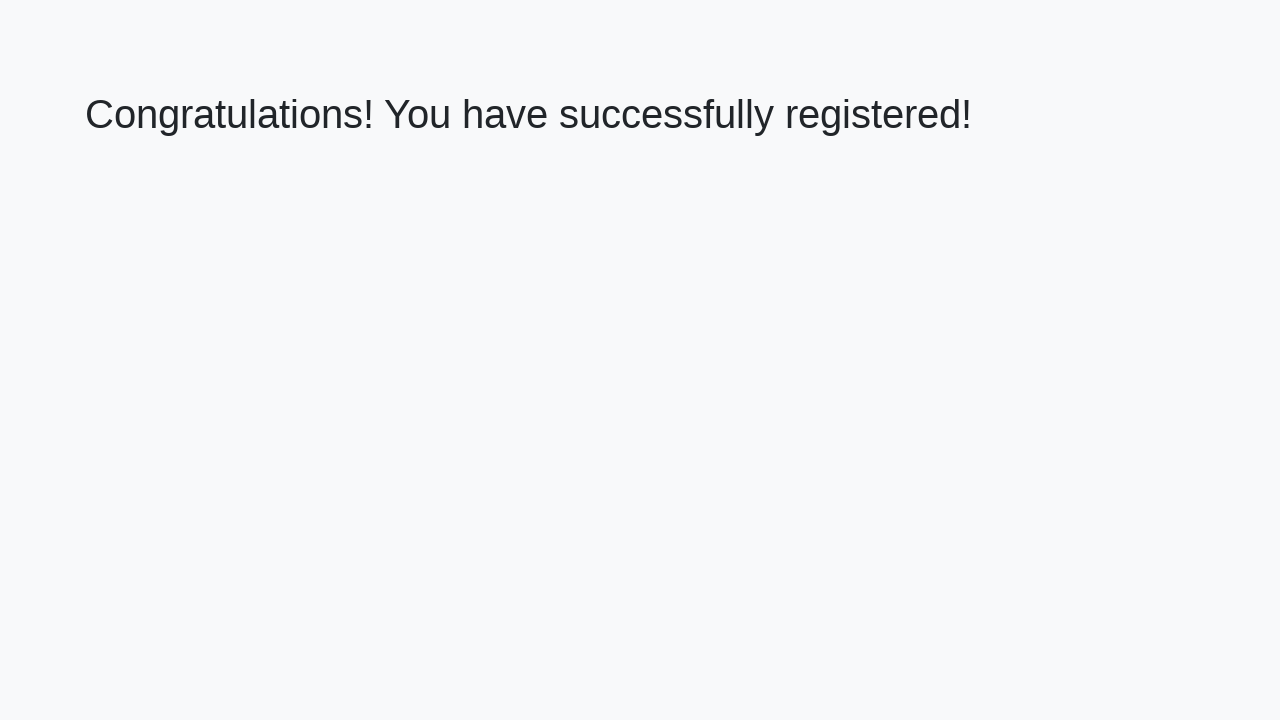

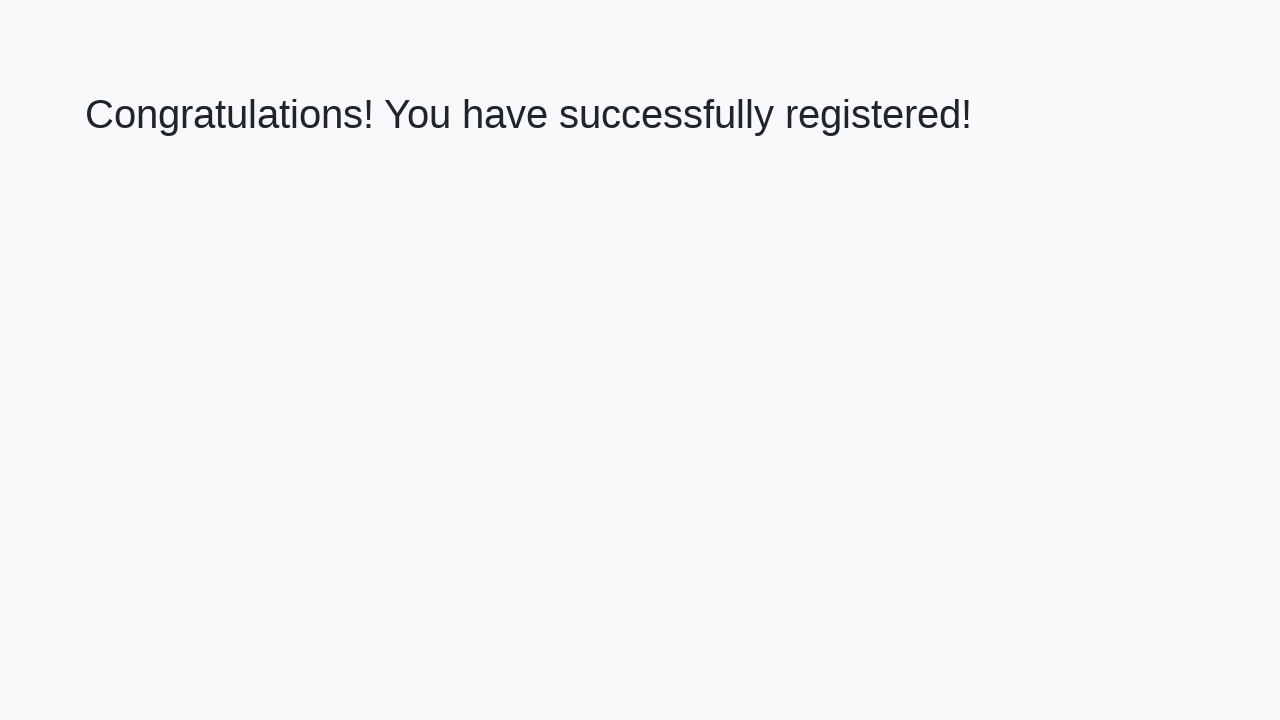